Verifies that the sidebar section is present and visible on the documentation page by waiting for the page container to load.

Starting URL: https://demo.betterdocs.co/docs/troubleshooting-sleek-layout-responsiveness-issues/

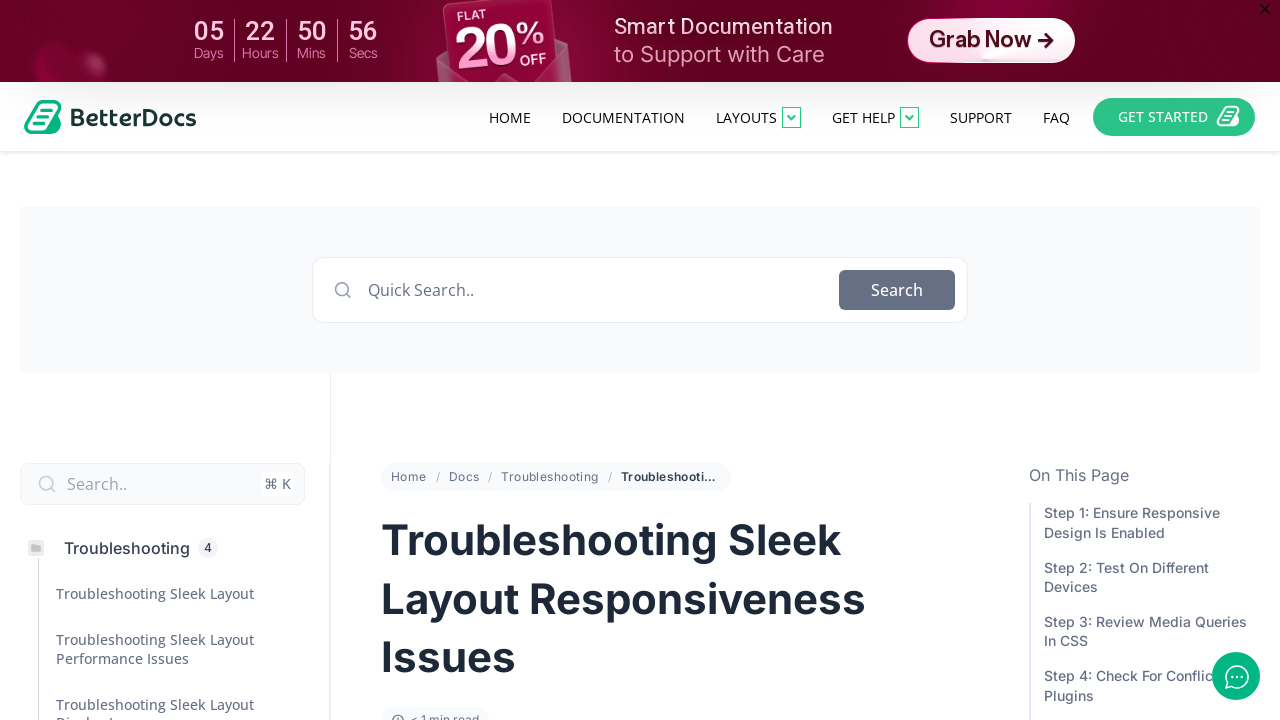

Waited for main page container (#page) to load
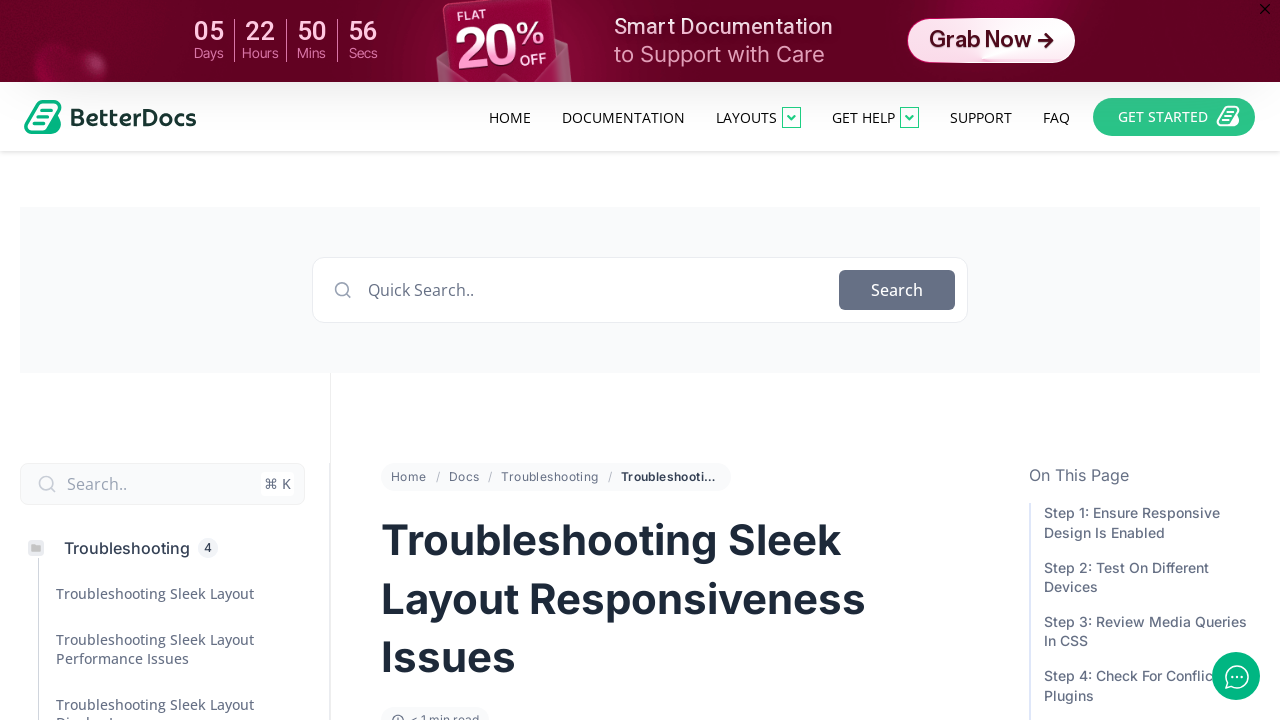

Verified sidebar section with 'Troubleshooting' heading is present and visible
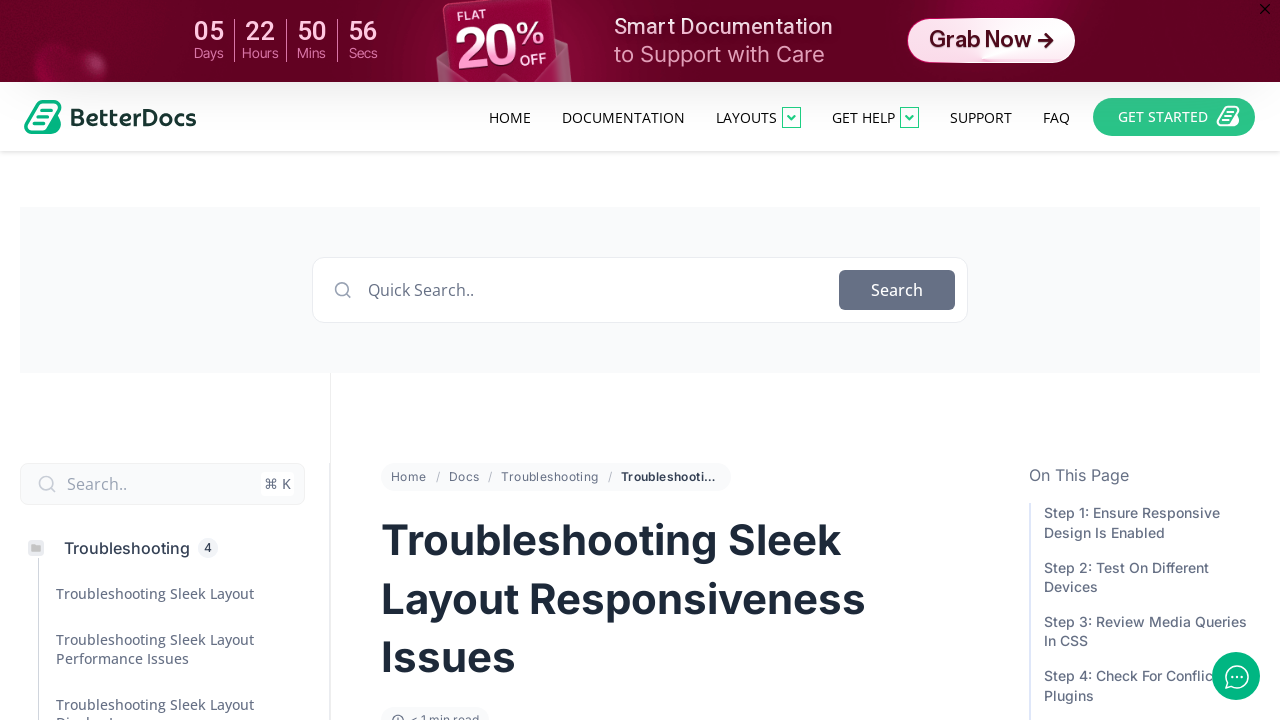

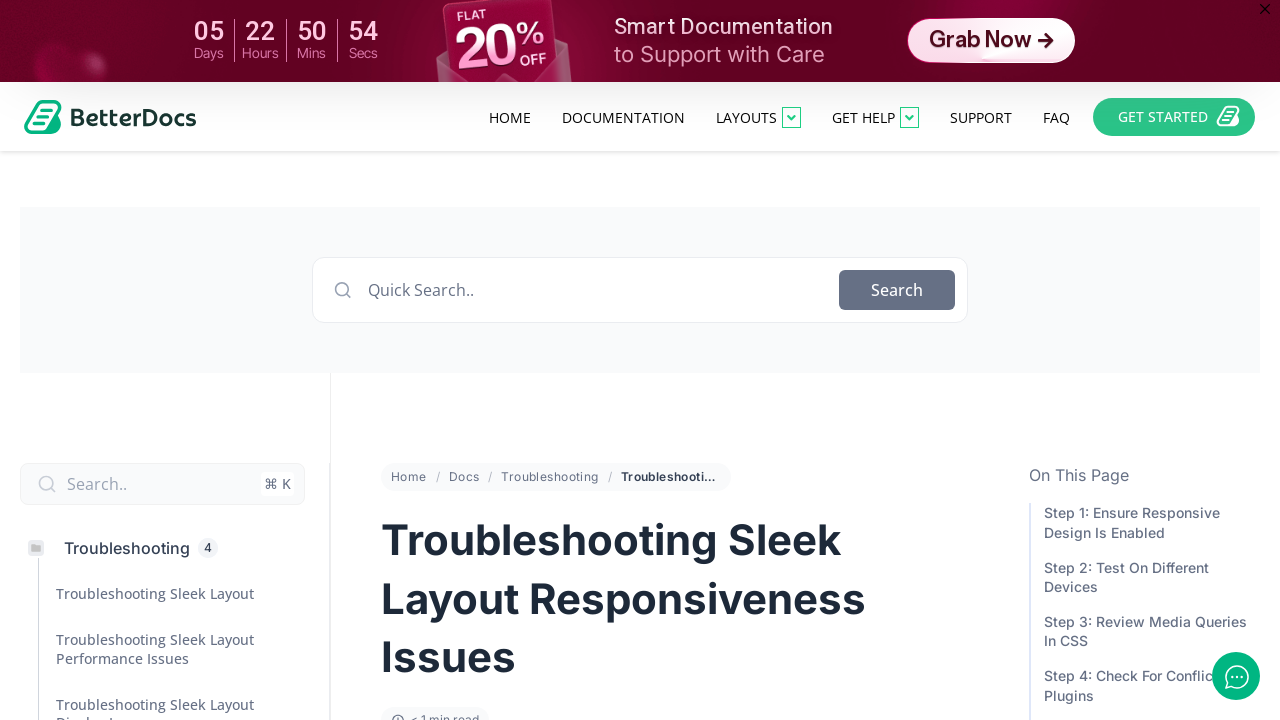